Tests AJAX content loading by clicking on a year link (2015) and waiting for the Oscar film data table to load dynamically

Starting URL: https://www.scrapethissite.com/pages/ajax-javascript/

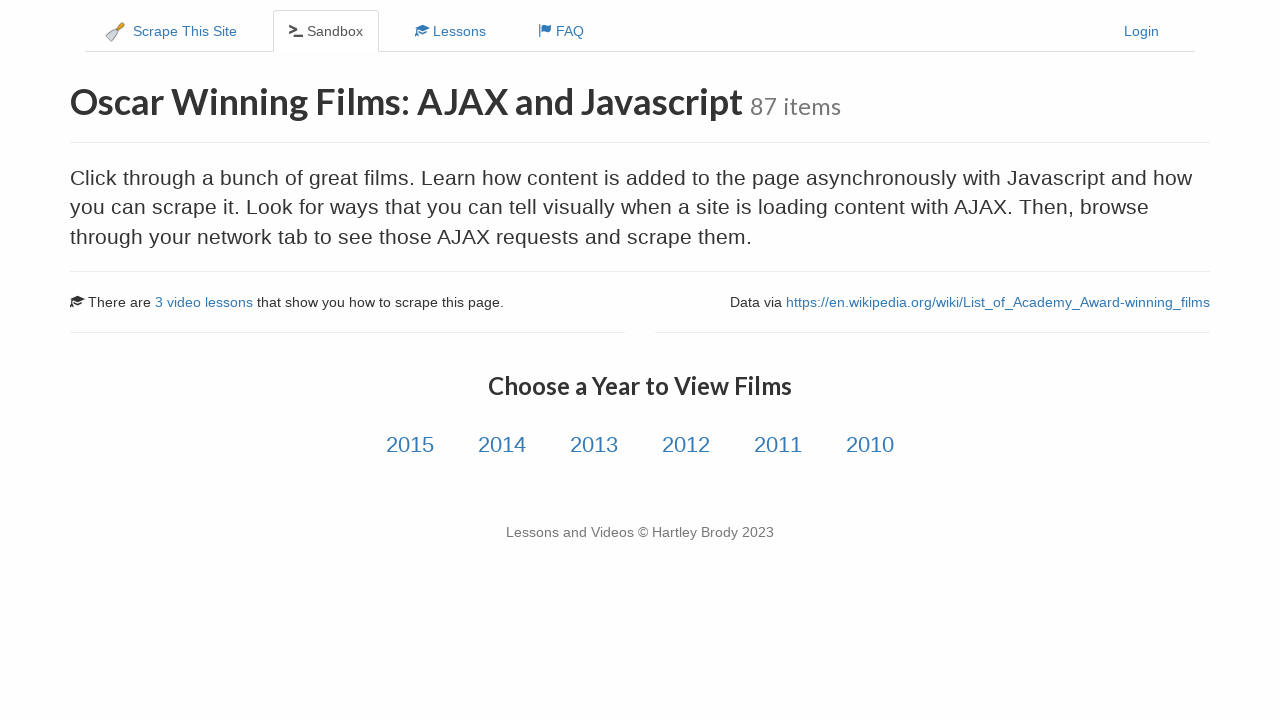

Clicked on 2015 year link to trigger AJAX content loading at (410, 445) on internal:role=link[name="2015"i]
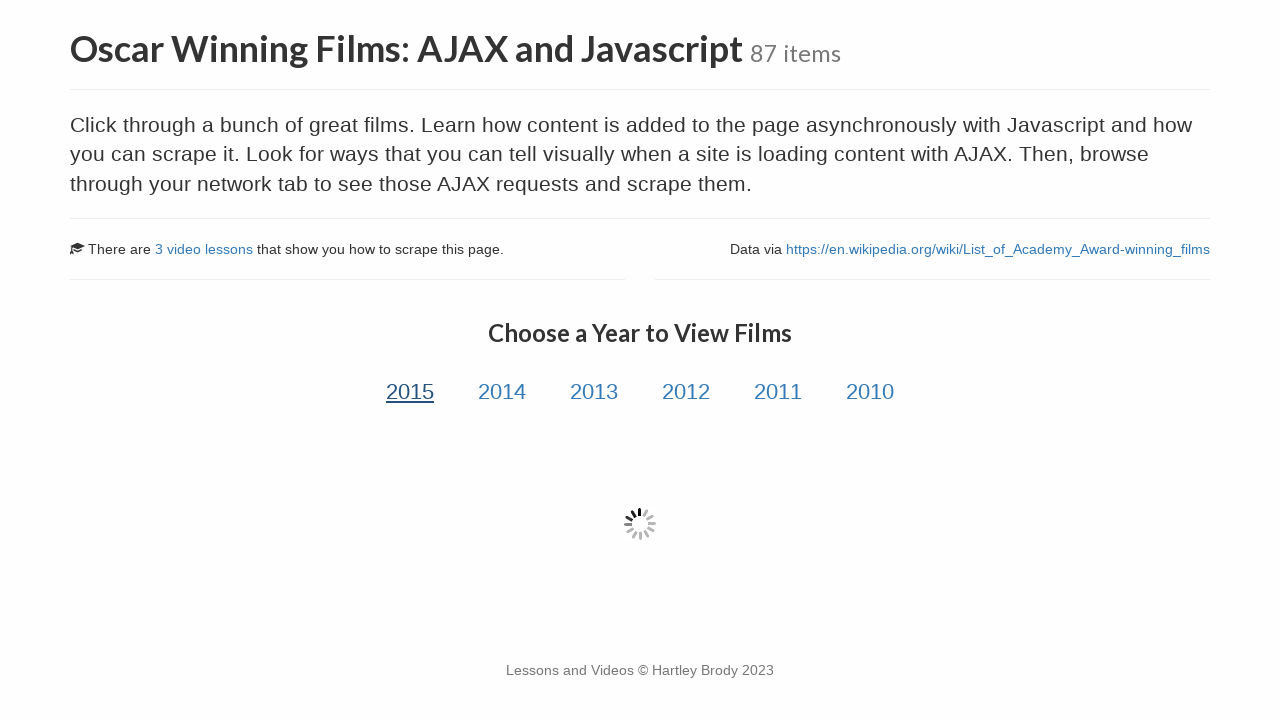

Oscar film data table loaded successfully via AJAX
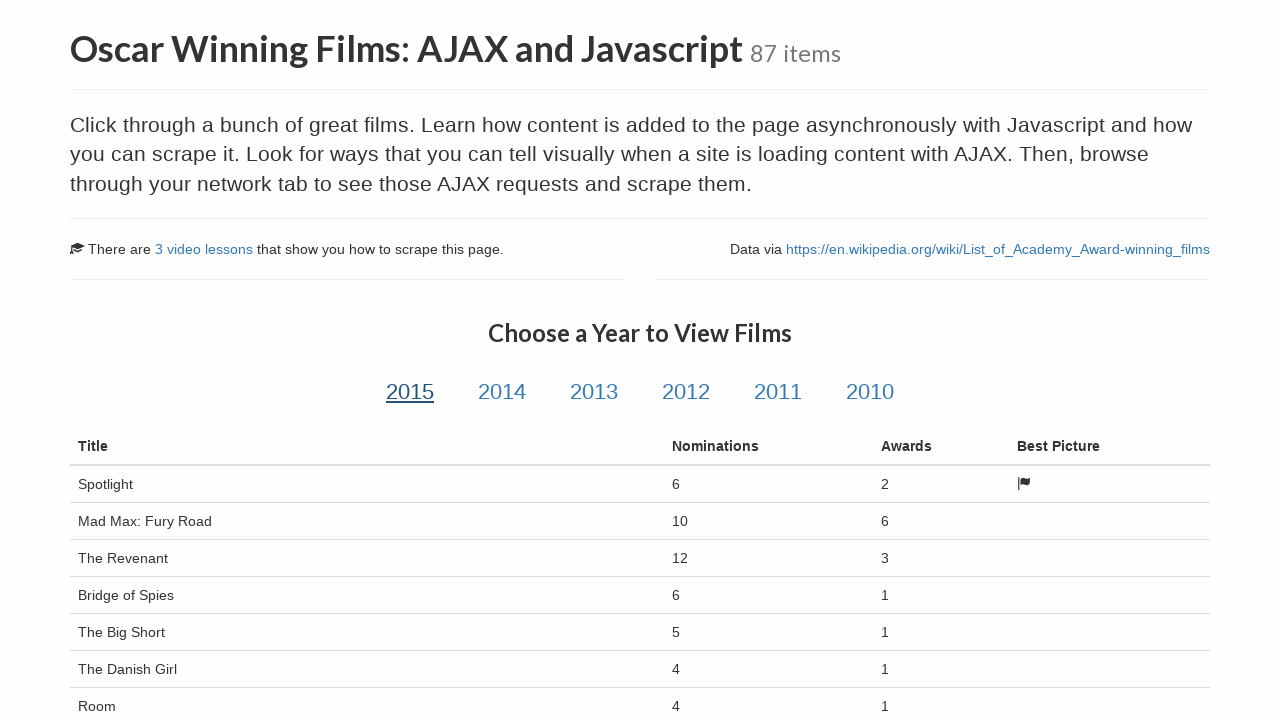

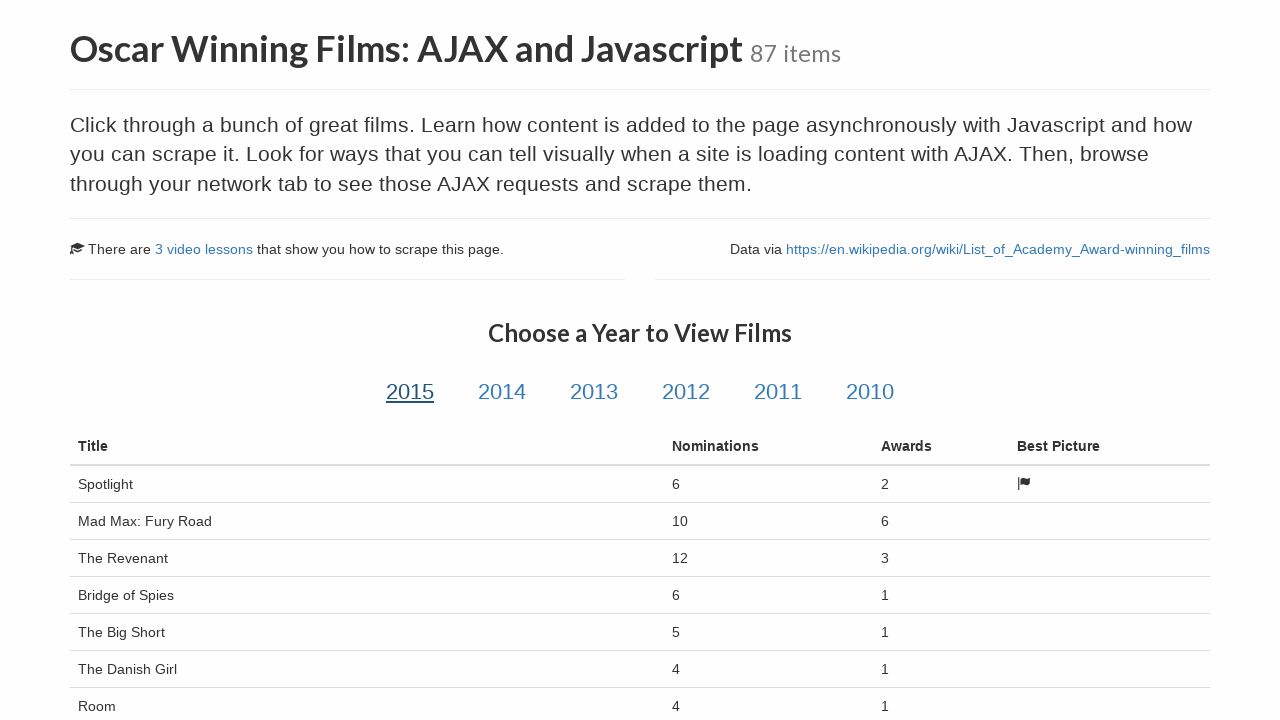